Tests YouTube social media button functionality by clicking it and verifying the correct page opens

Starting URL: https://opensource-demo.orangehrmlive.com/

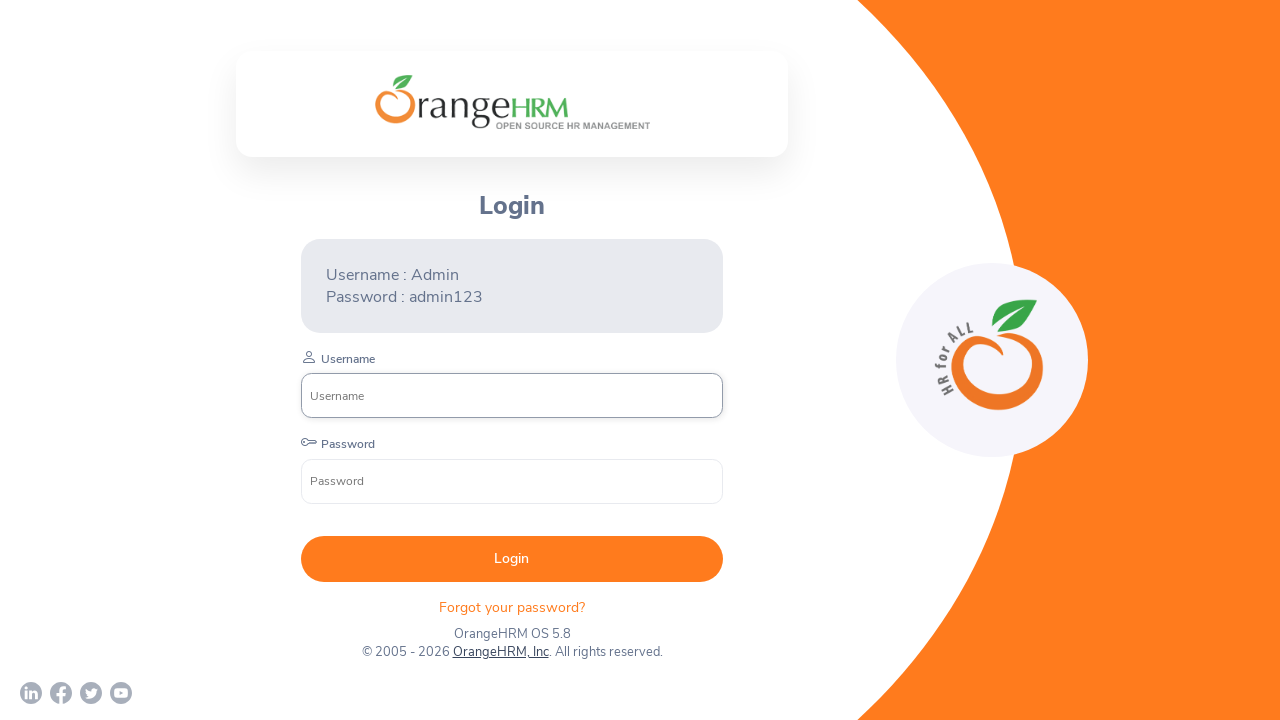

Clicked YouTube social media button and opened new tab at (121, 693) on a[href*='youtube']
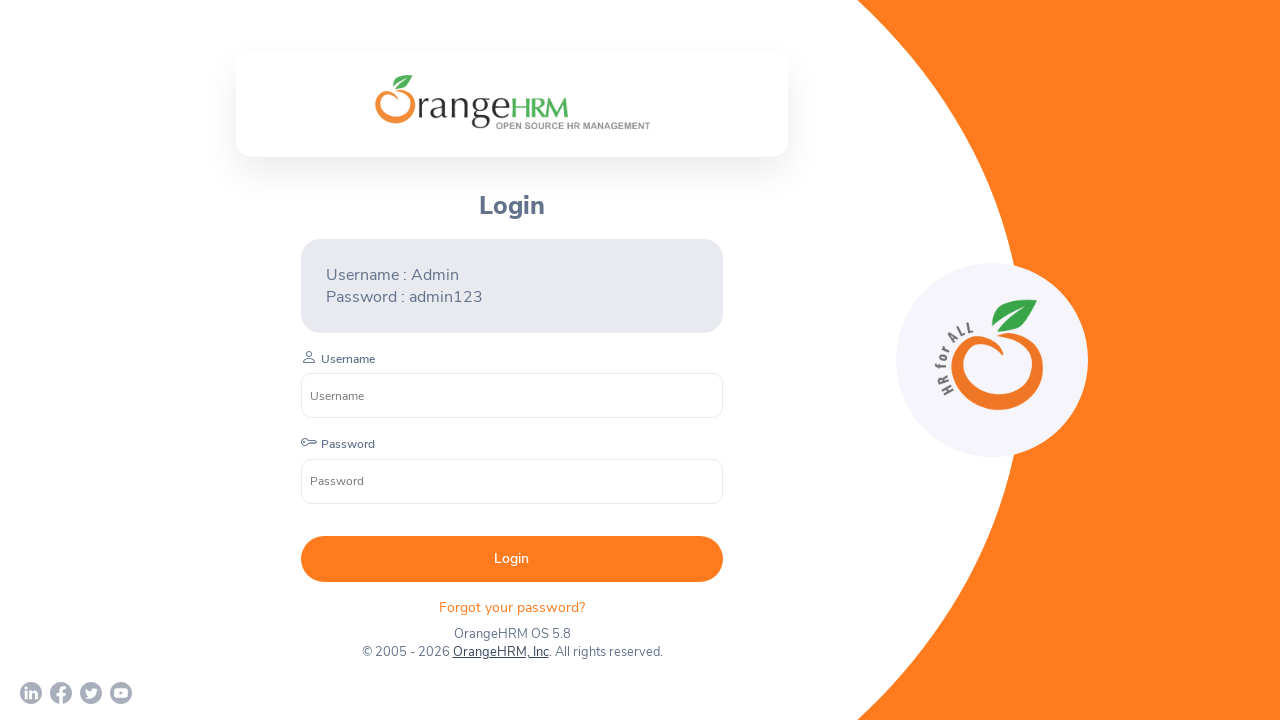

Captured new page/tab from popup
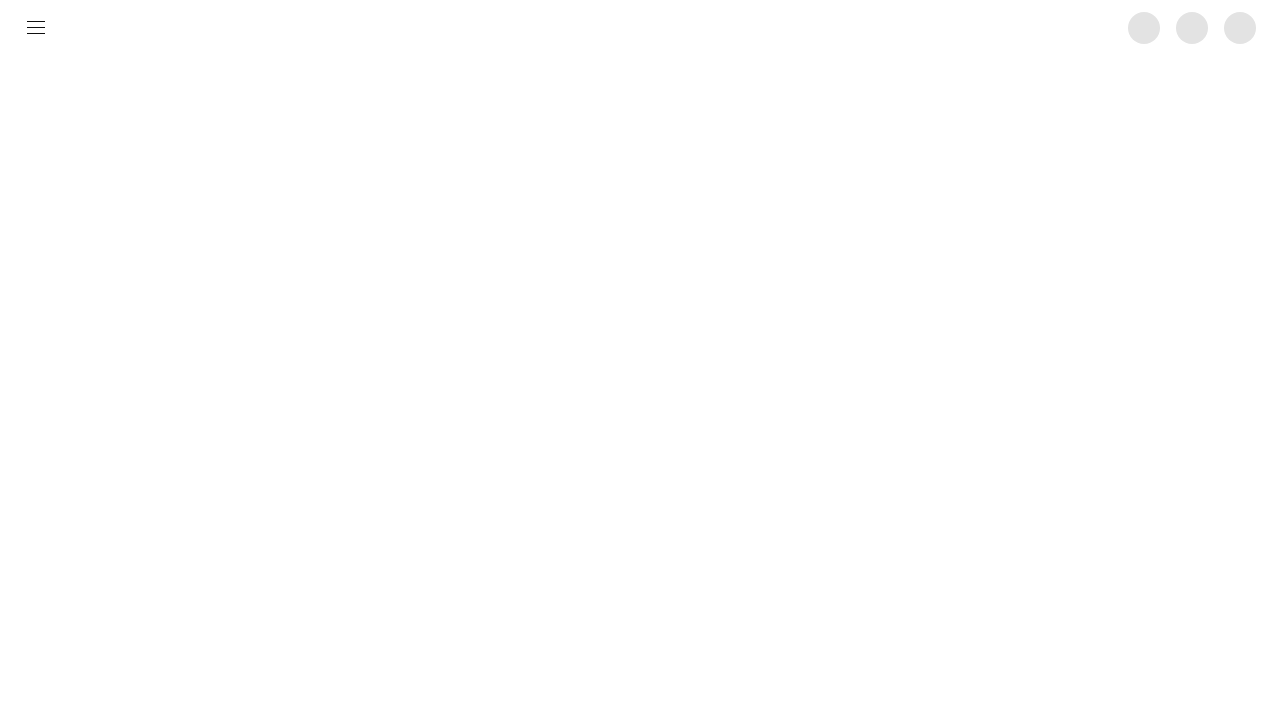

YouTube page loaded successfully
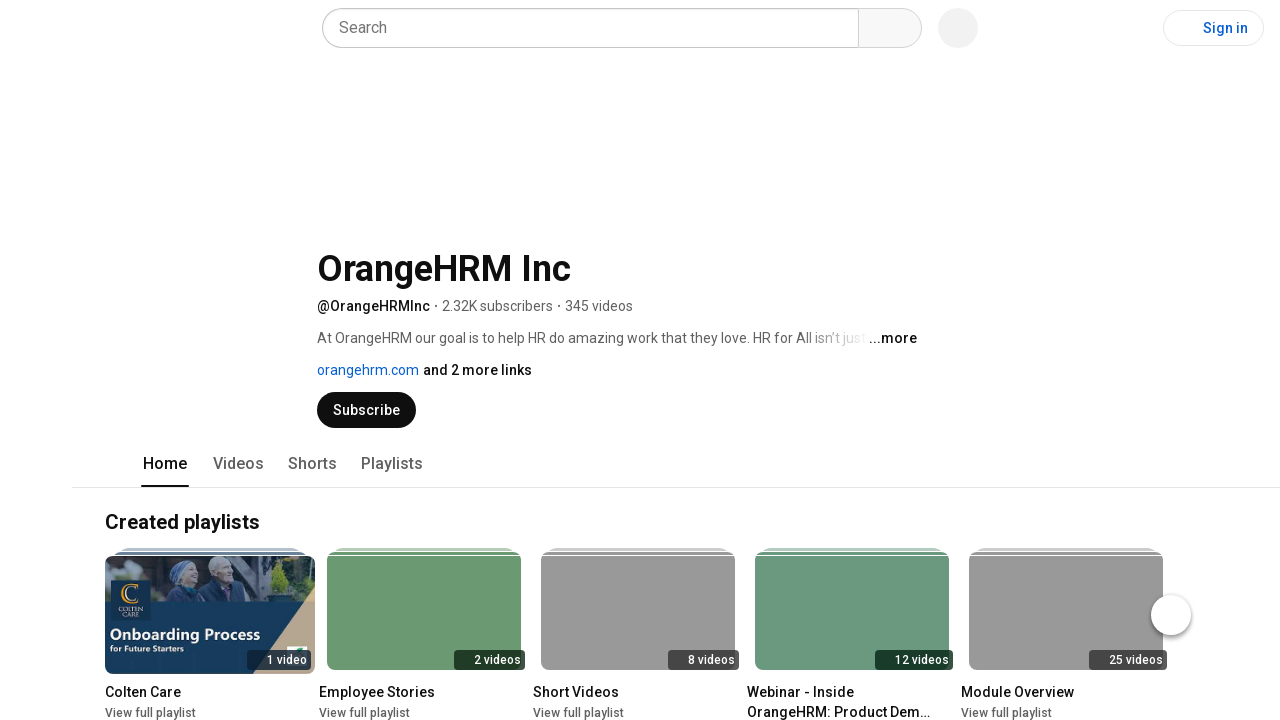

Verified that YouTube URL contains 'youtube.com'
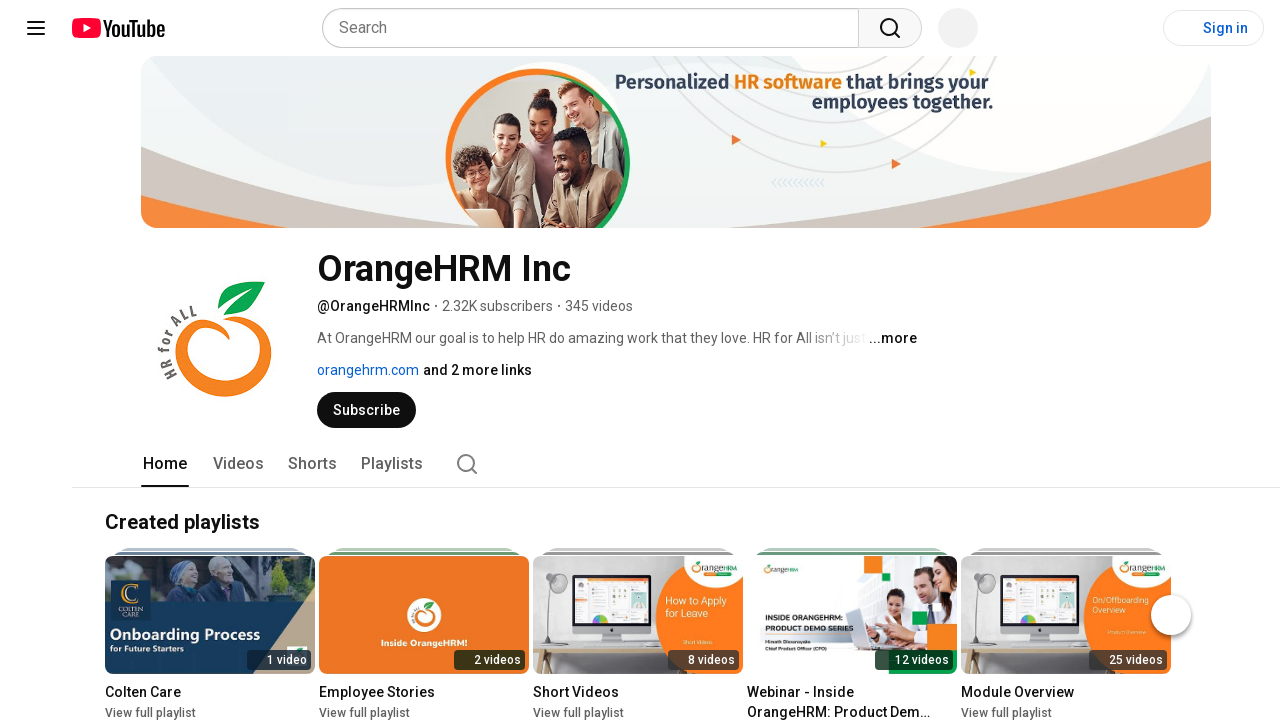

Closed YouTube tab
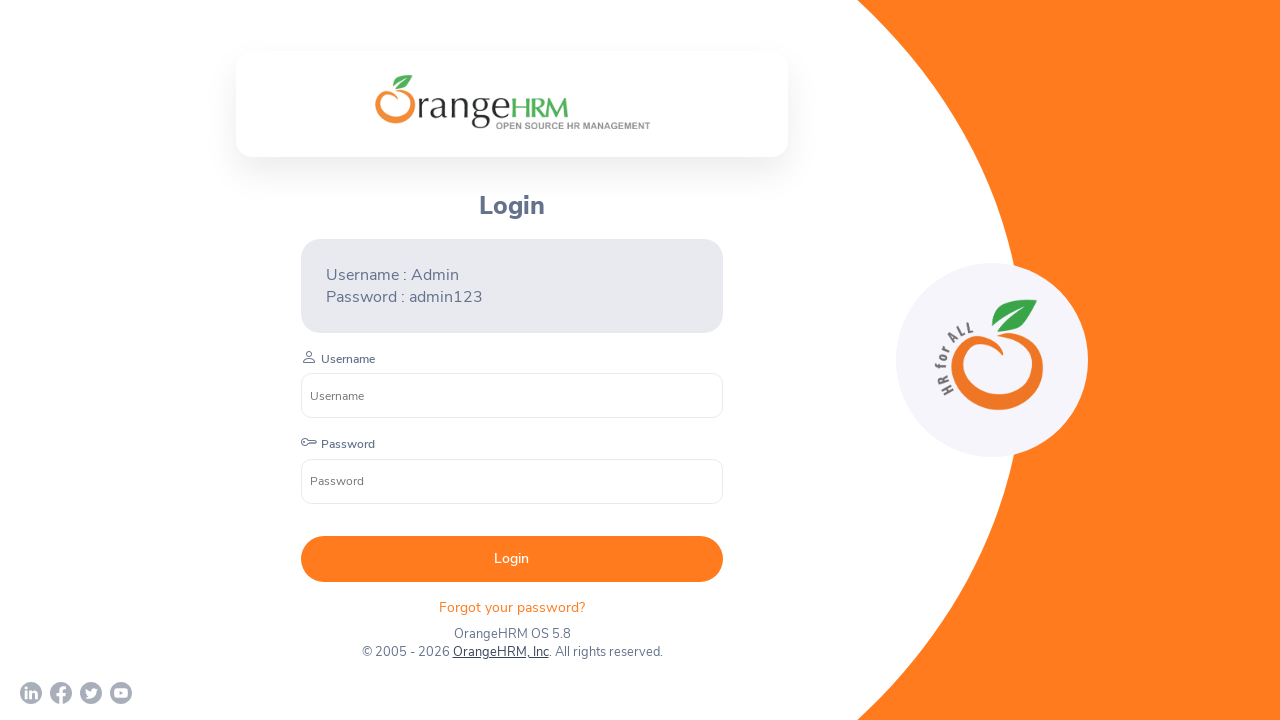

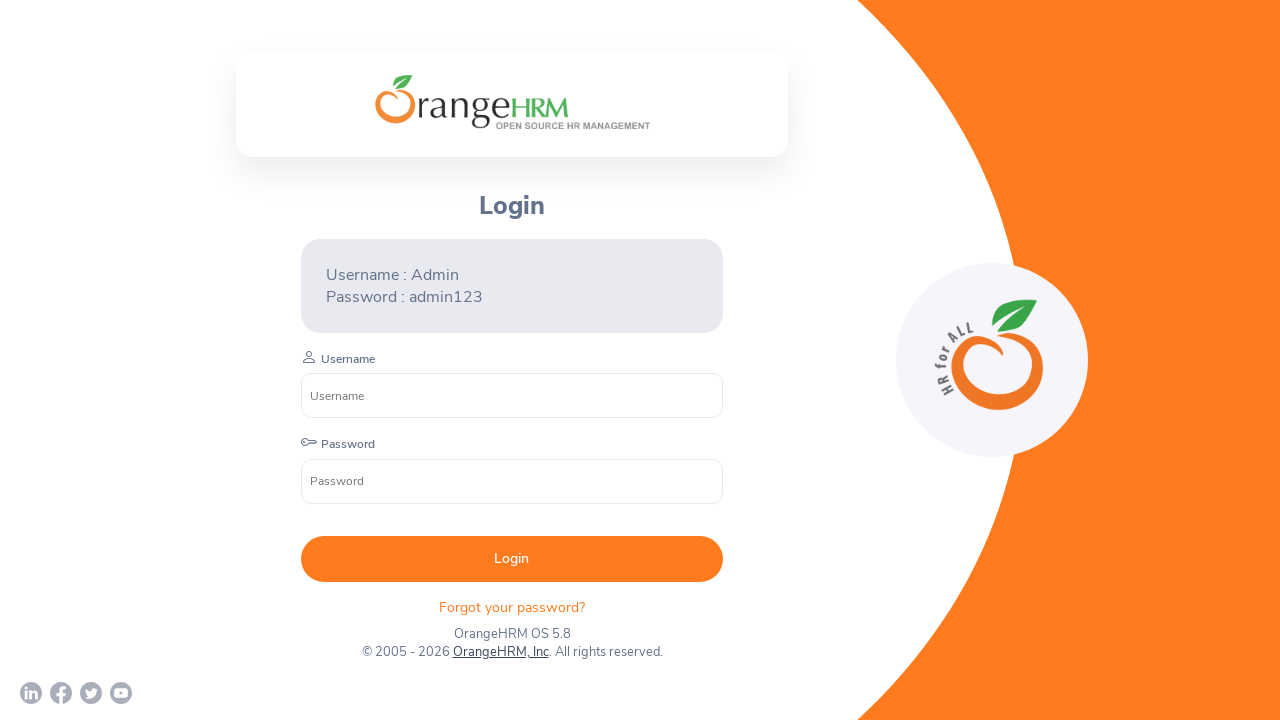